Tests filtering to display all items after applying other filters

Starting URL: https://demo.playwright.dev/todomvc

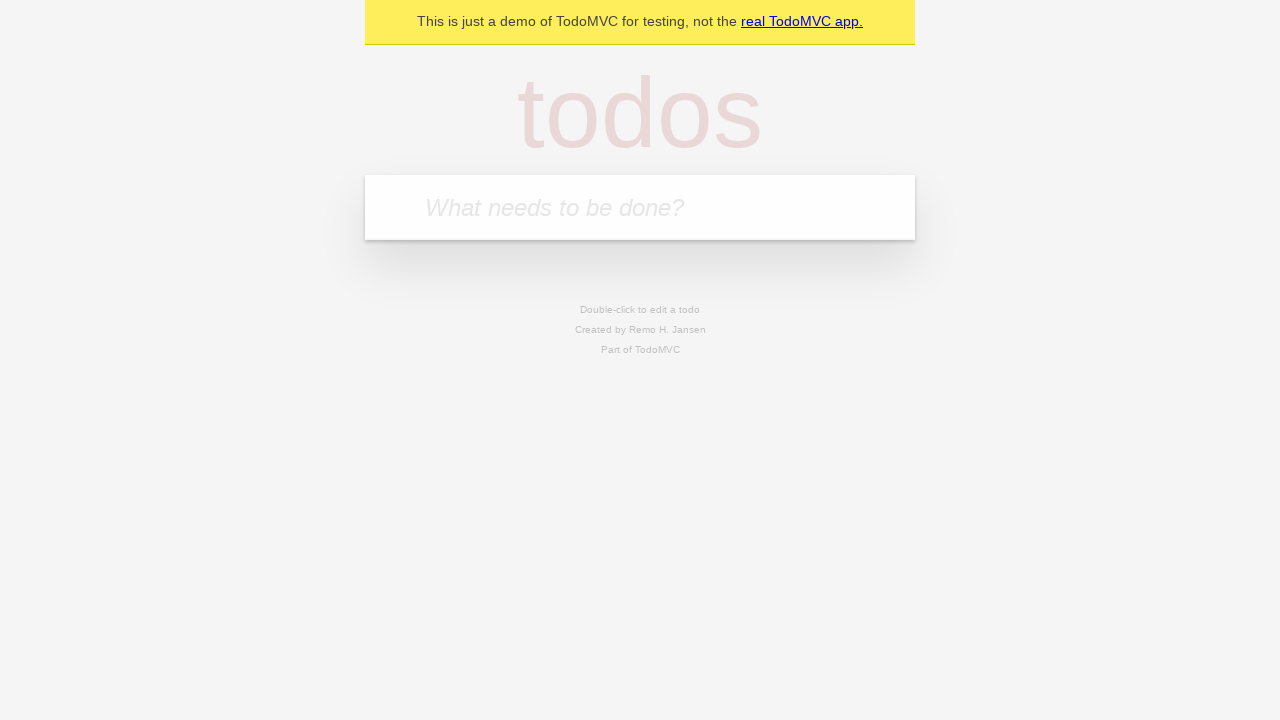

Filled new todo input with 'buy some cheese' on .new-todo
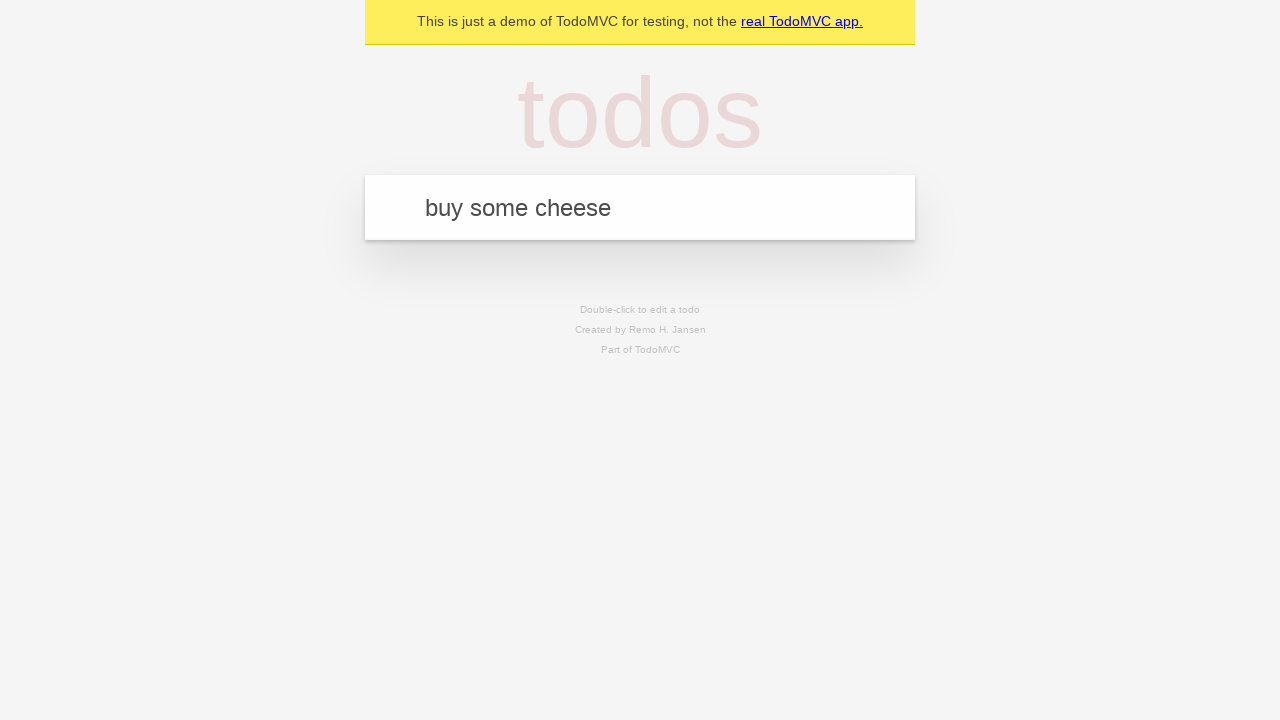

Pressed Enter to create first todo item on .new-todo
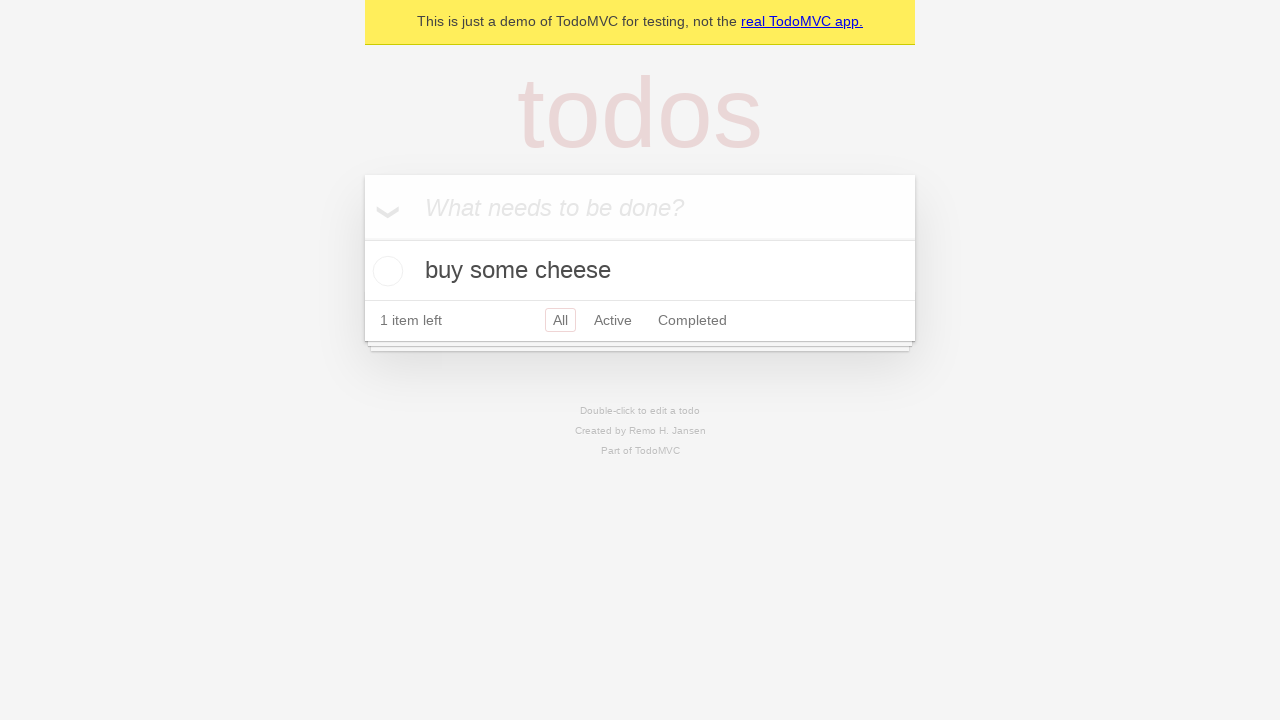

Filled new todo input with 'feed the cat' on .new-todo
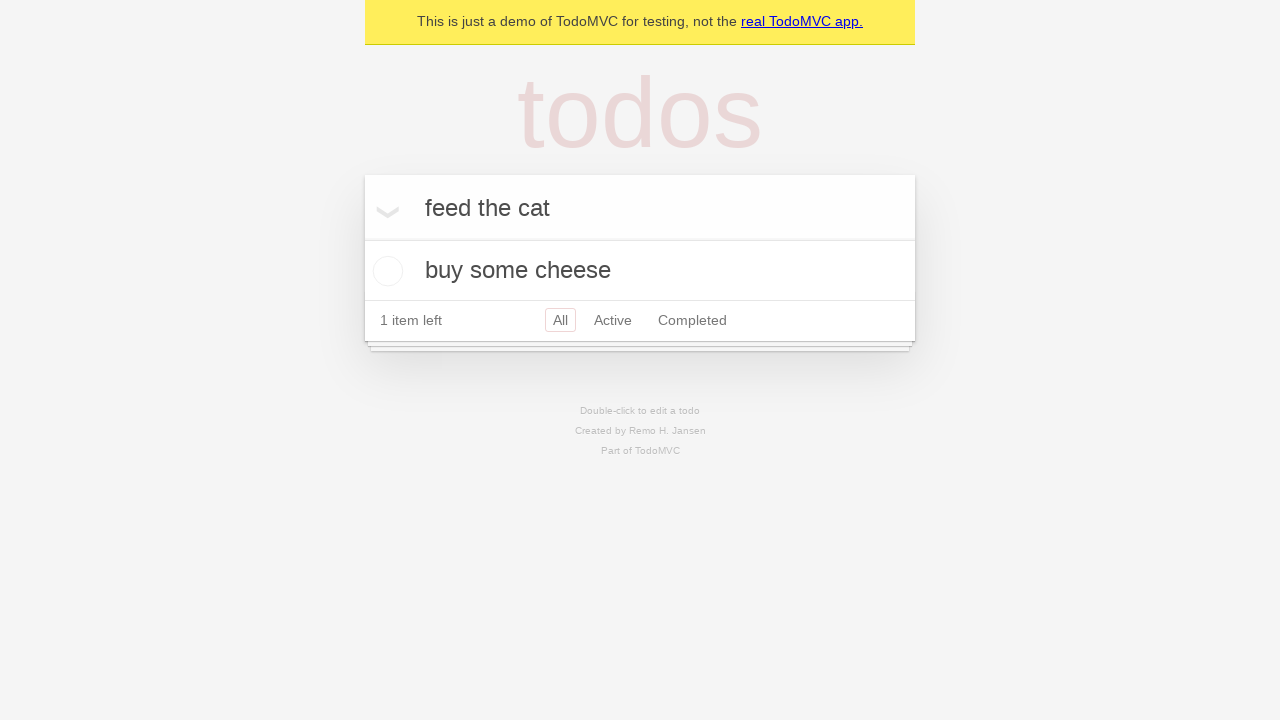

Pressed Enter to create second todo item on .new-todo
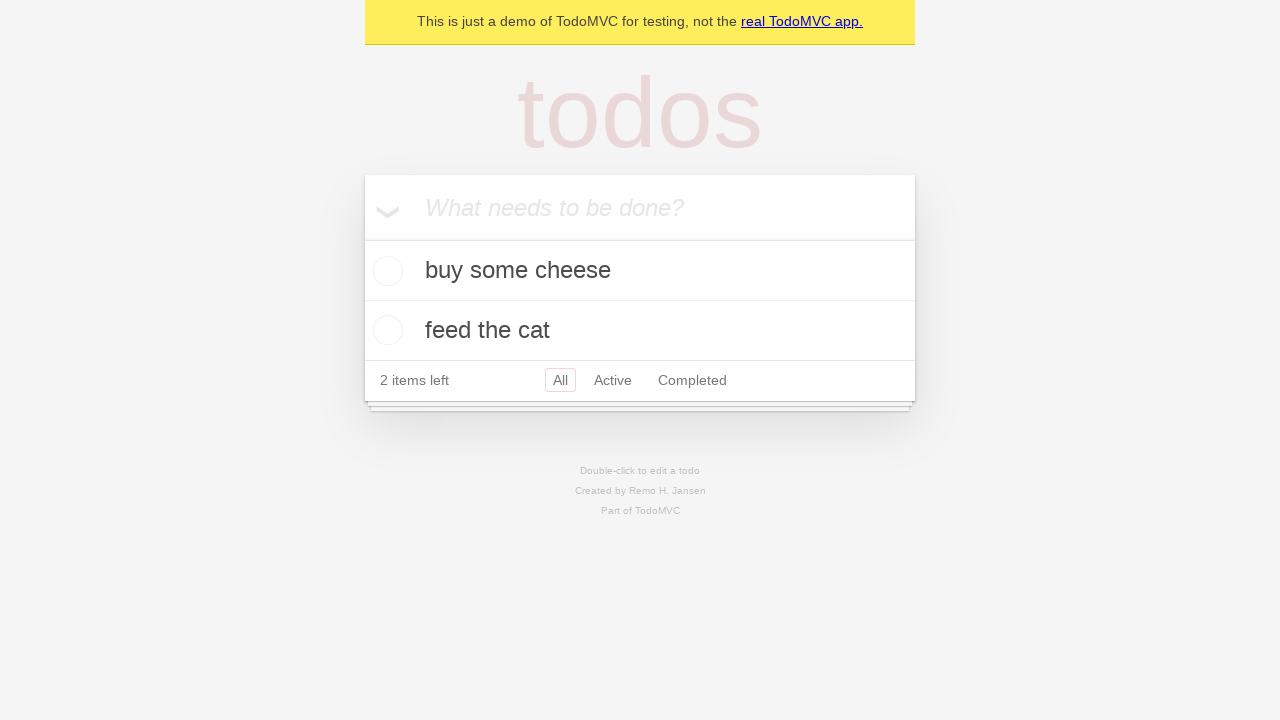

Filled new todo input with 'book a doctors appointment' on .new-todo
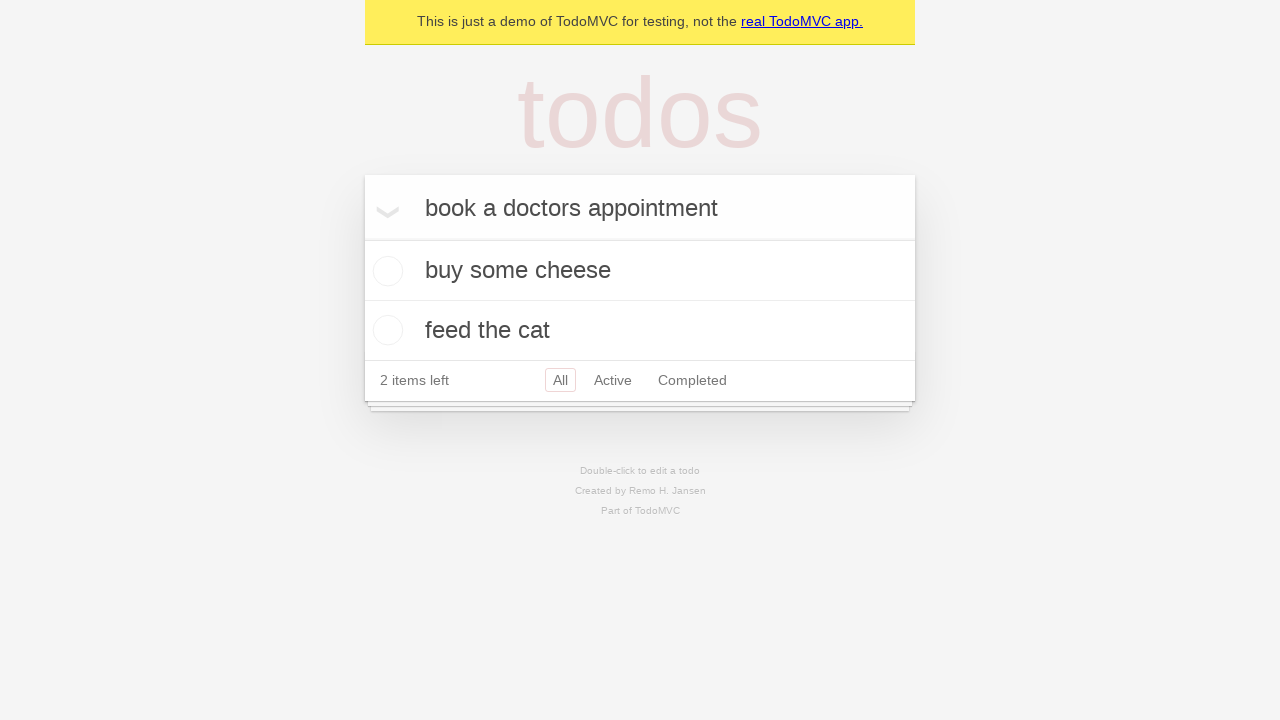

Pressed Enter to create third todo item on .new-todo
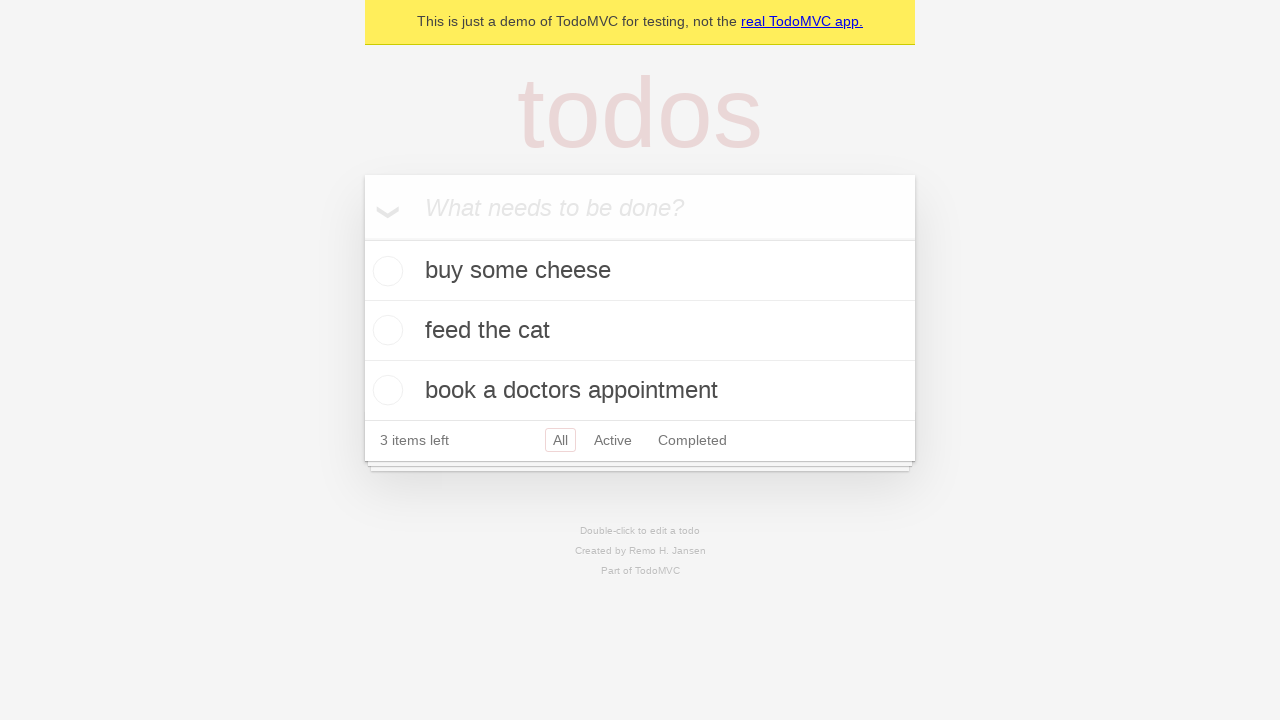

Checked the second todo item to mark it as completed at (385, 330) on .todo-list li .toggle >> nth=1
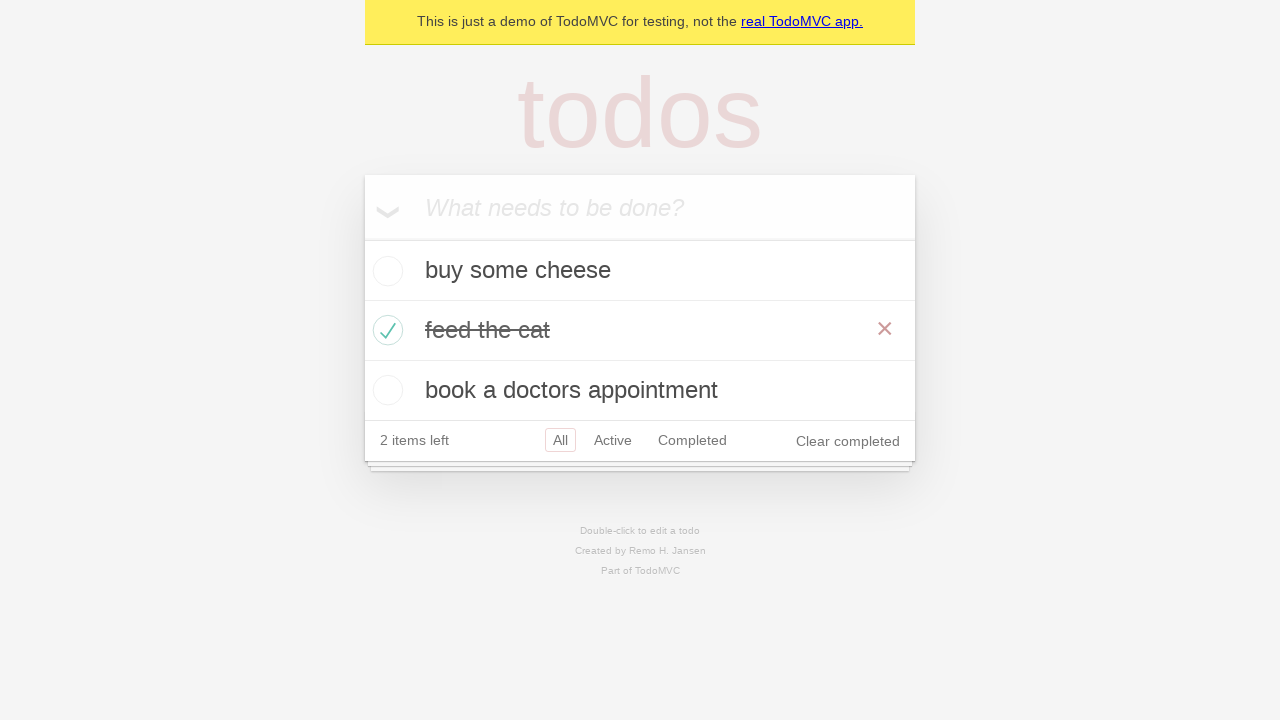

Clicked Active filter to display only active items at (613, 440) on .filters >> text=Active
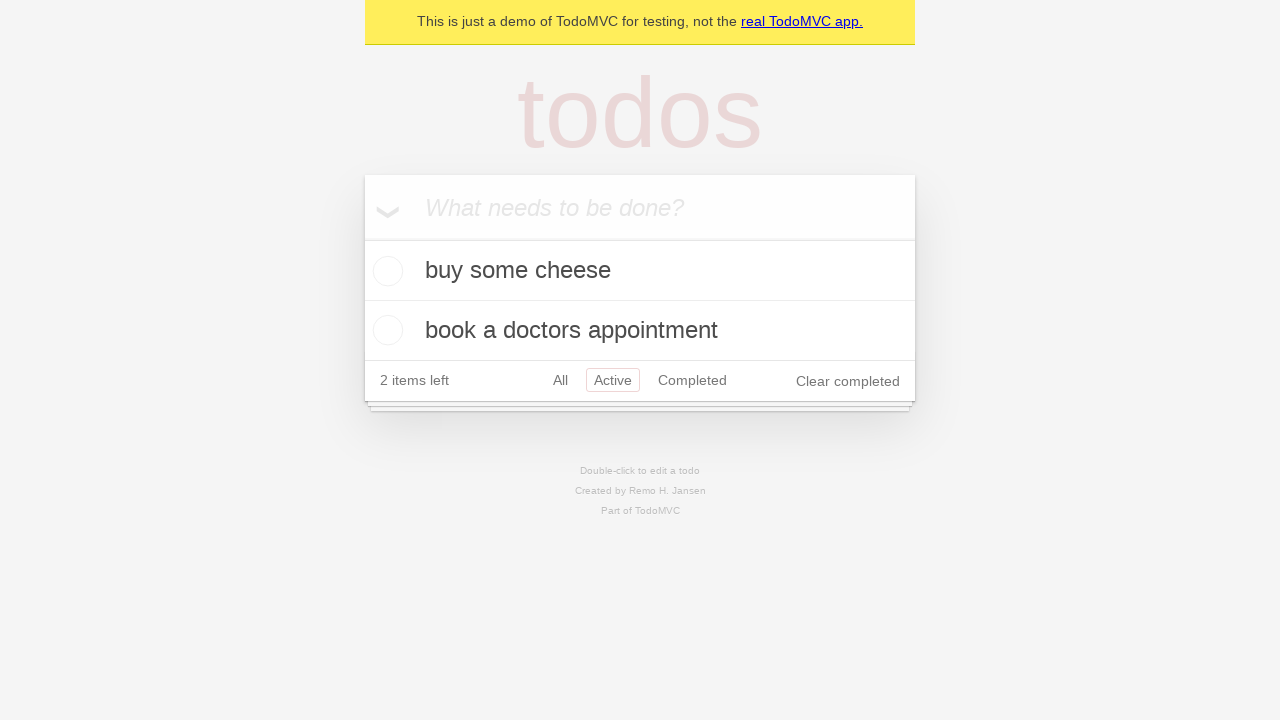

Clicked Completed filter to display only completed items at (692, 380) on .filters >> text=Completed
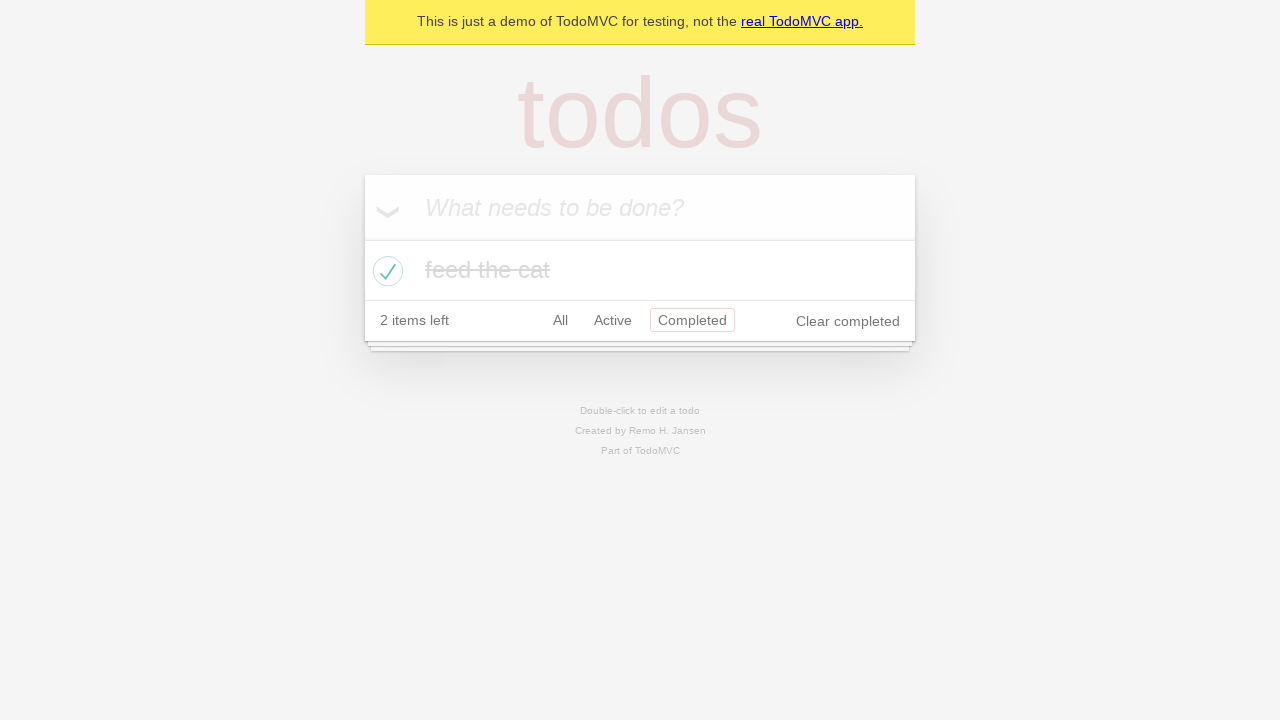

Clicked All filter to display all items at (560, 320) on .filters >> text=All
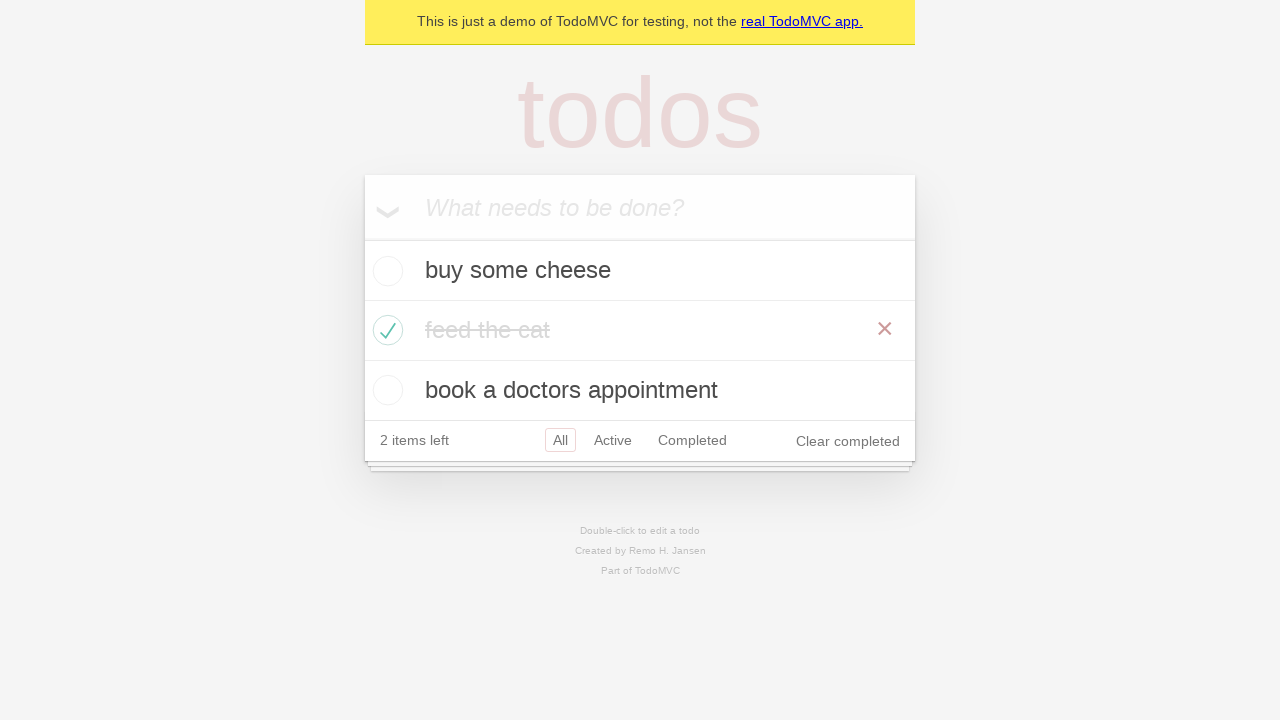

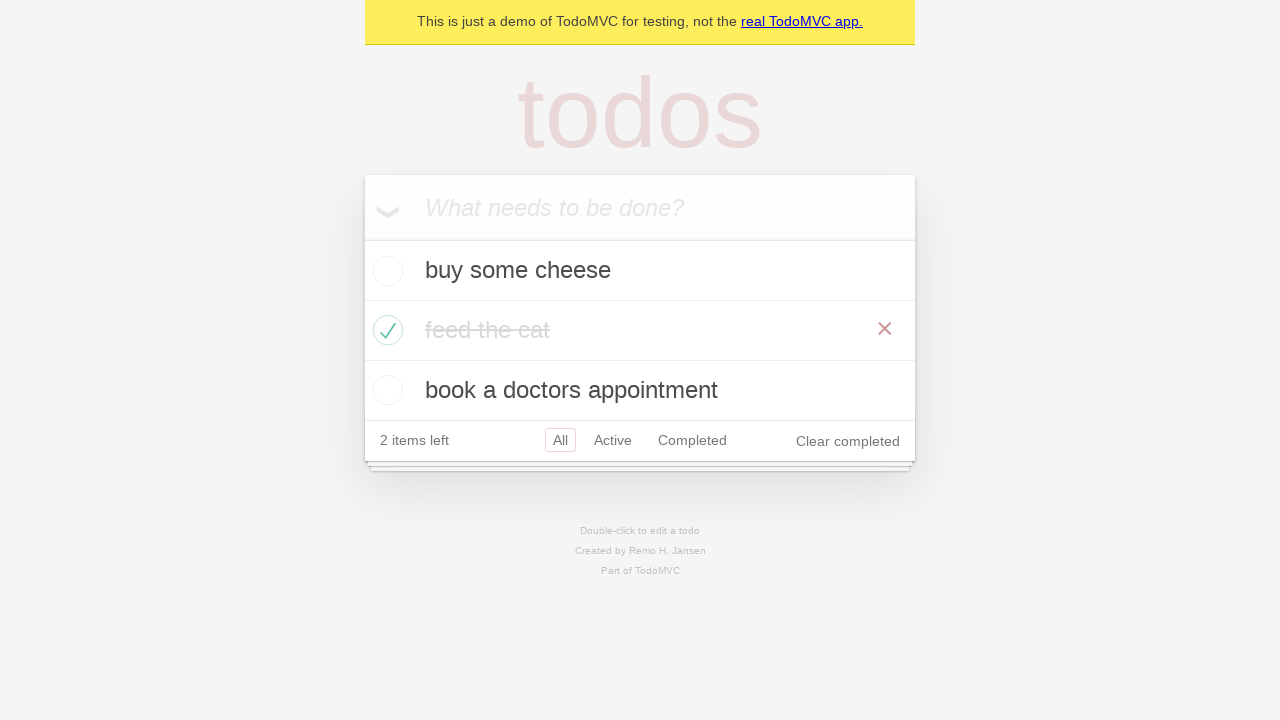